Tests jQuery UI datepicker functionality by clicking the date input field to open the calendar popup and selecting the highlighted (today's) date.

Starting URL: https://jqueryui.com/datepicker/

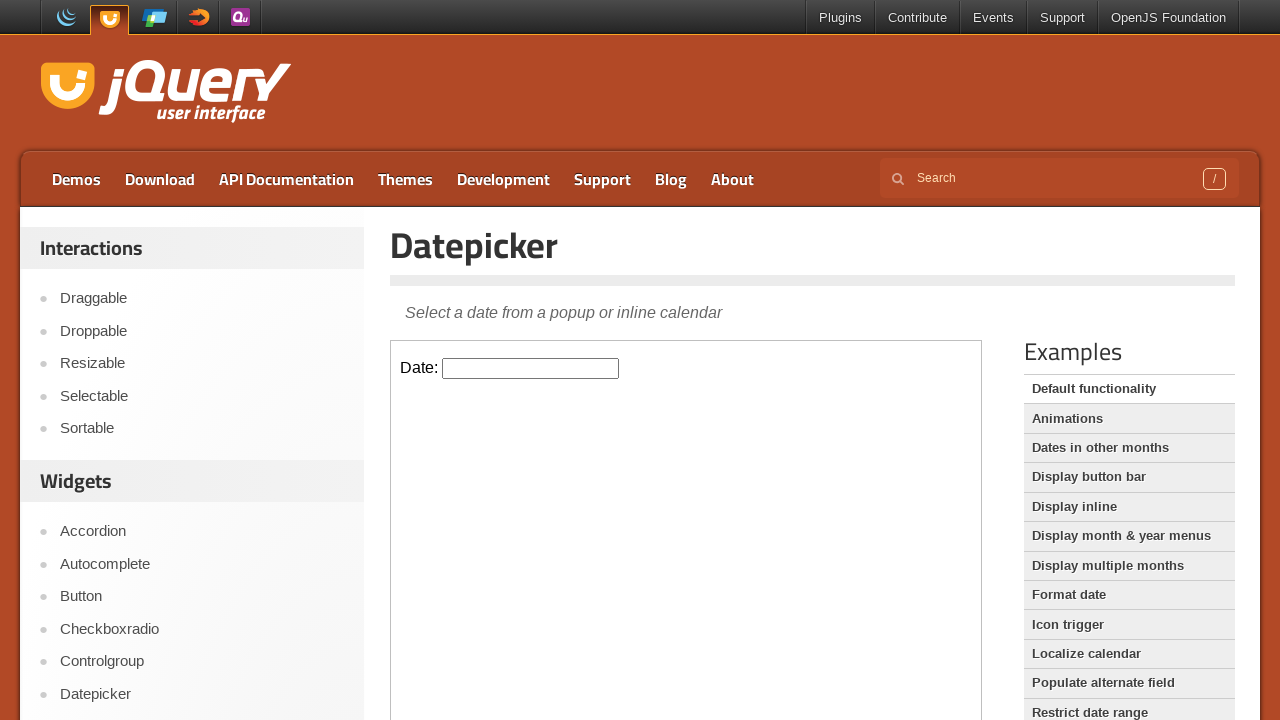

Located the iframe containing the datepicker demo
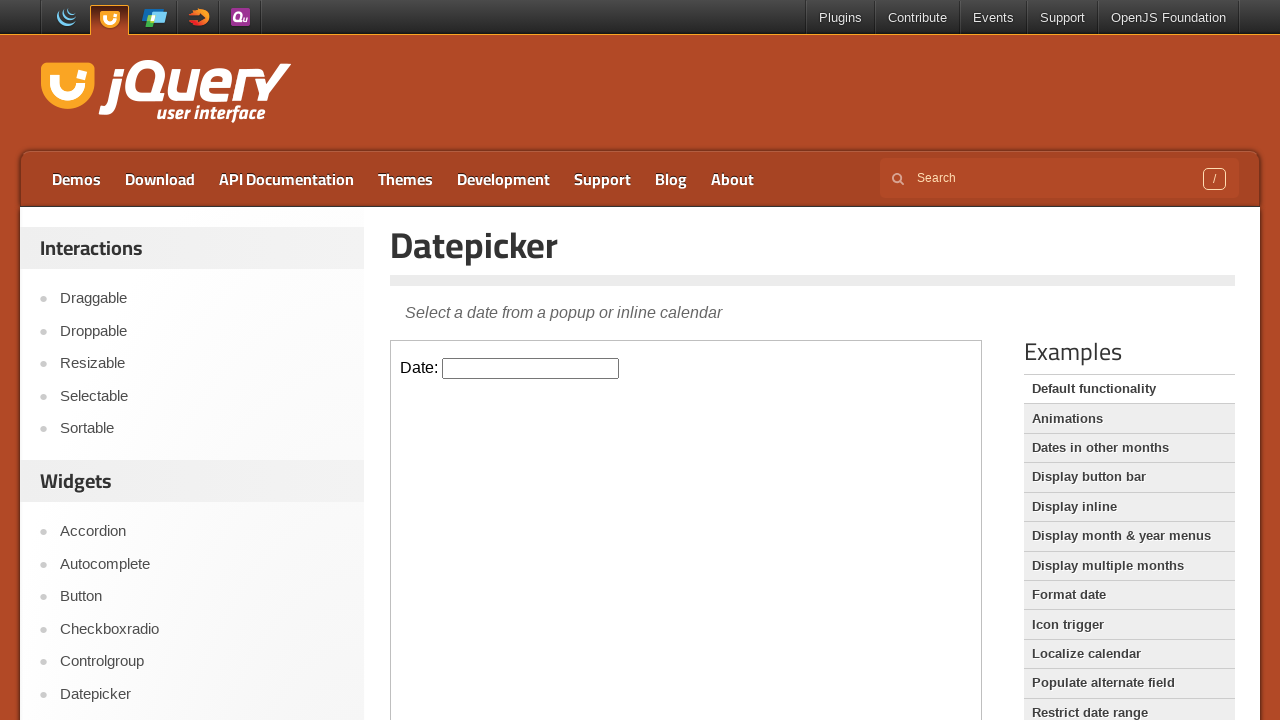

Clicked the datepicker input field to open the calendar popup at (531, 368) on iframe >> nth=0 >> internal:control=enter-frame >> input#datepicker
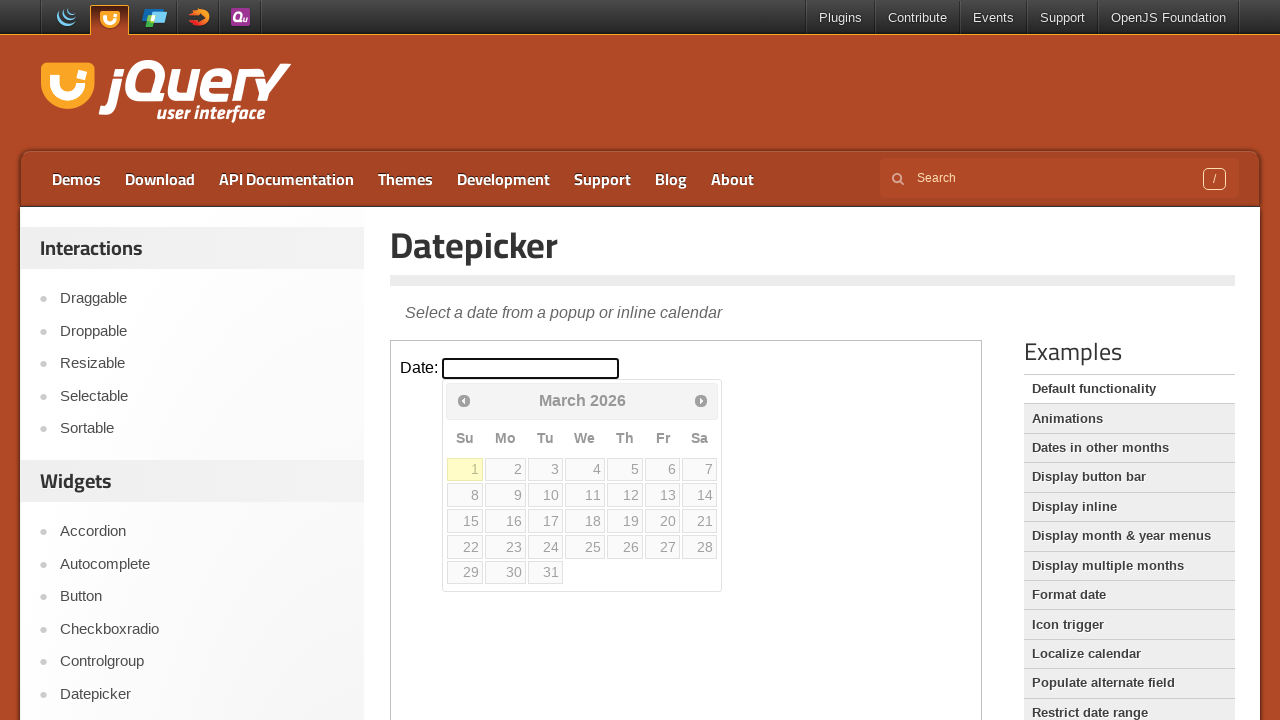

Clicked on the highlighted date (today's date) in the calendar at (465, 469) on iframe >> nth=0 >> internal:control=enter-frame >> a.ui-state-highlight
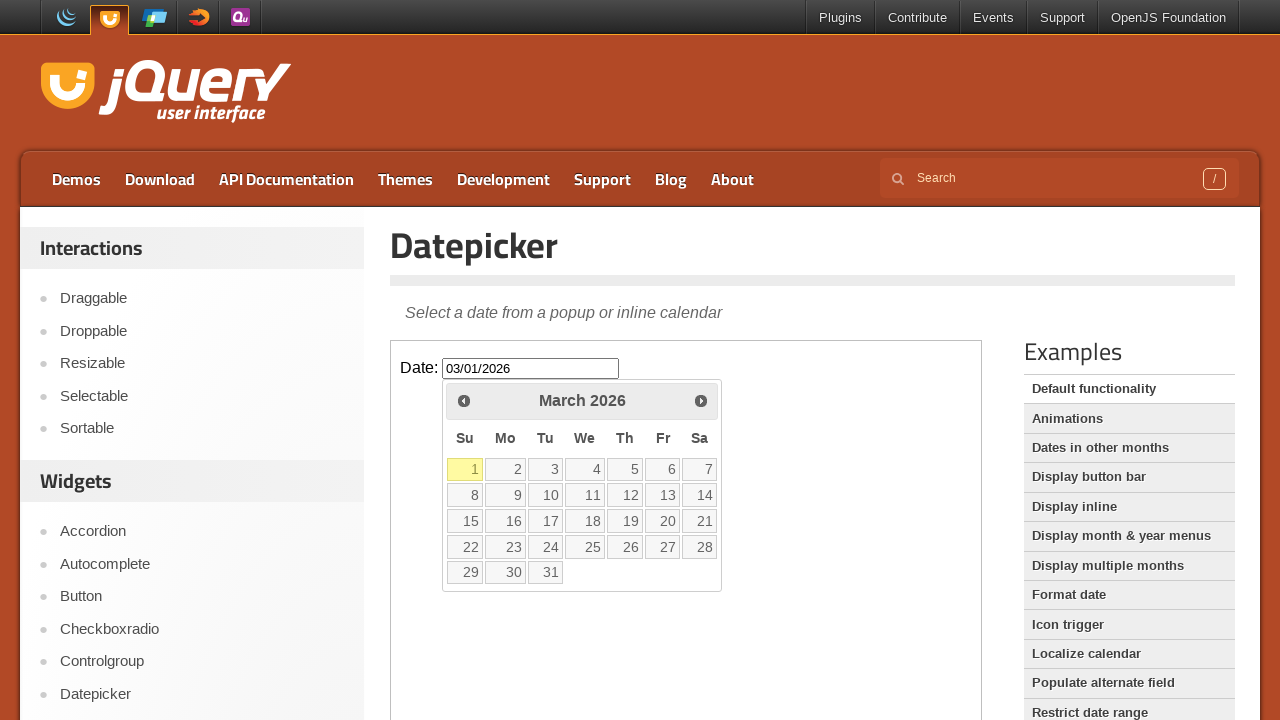

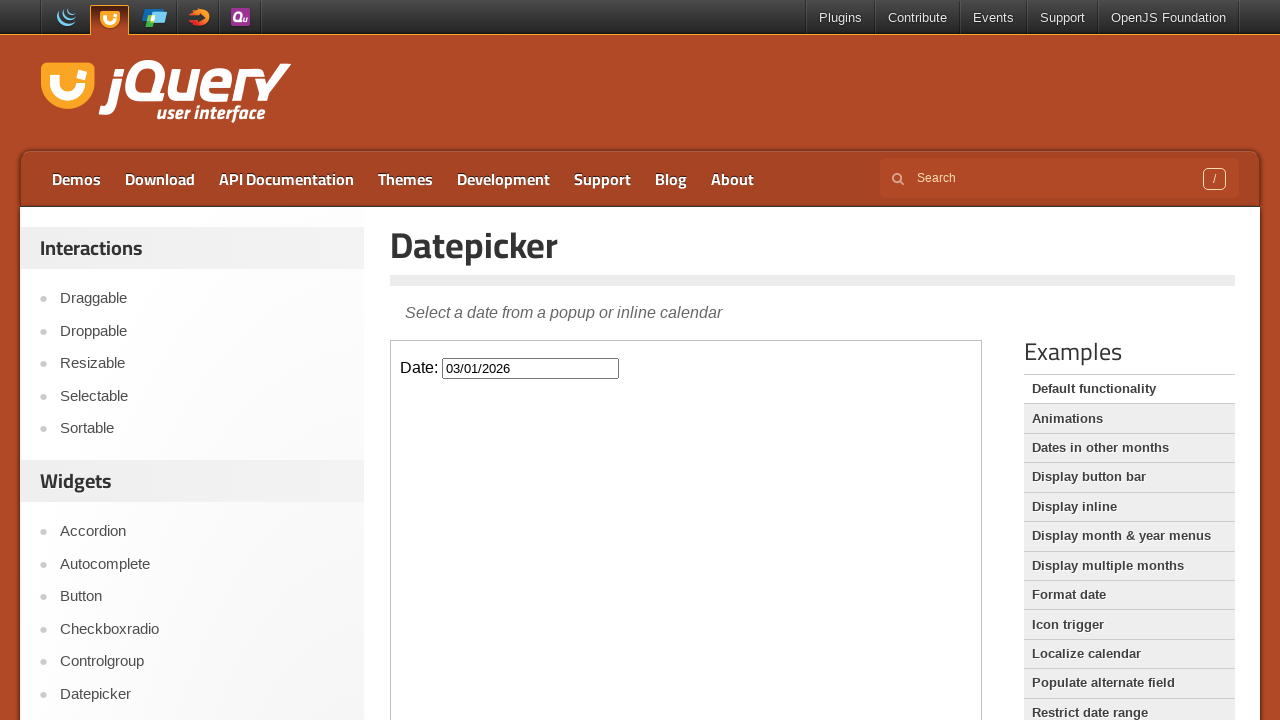